Checks if required fields have asterisk indicators

Starting URL: https://demoqa.com/automation-practice-form

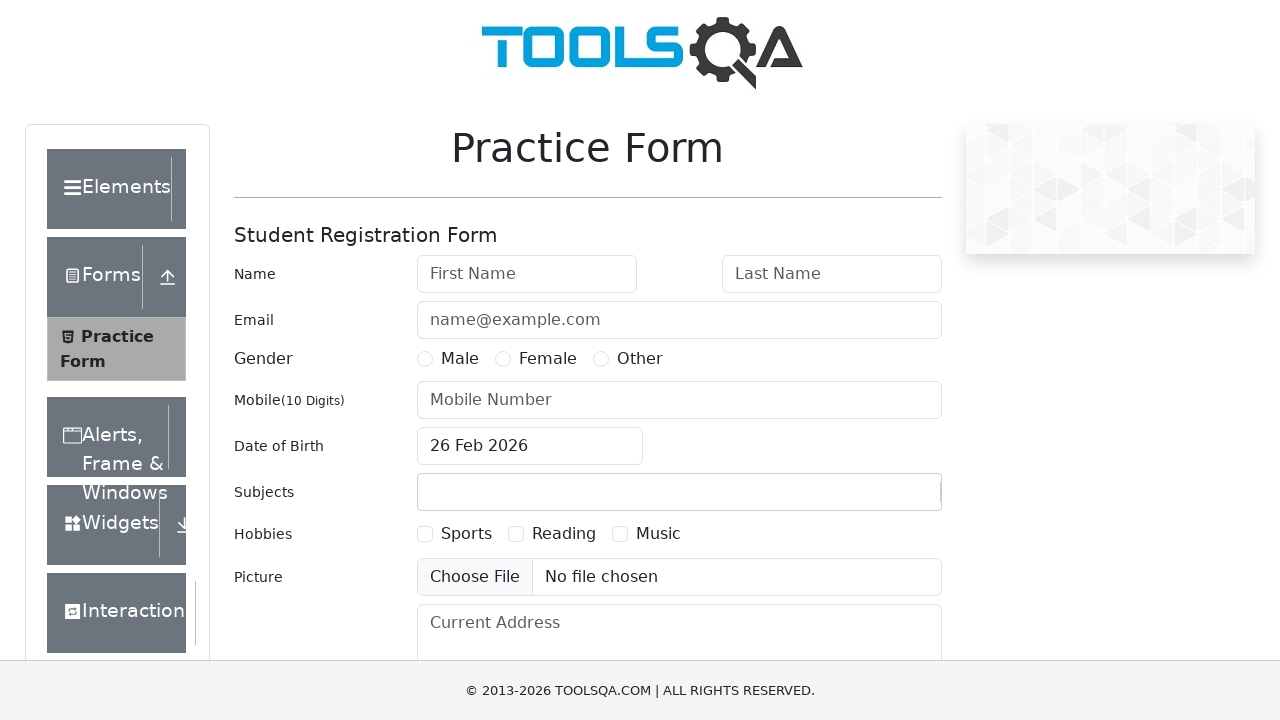

Navigated to automation practice form page
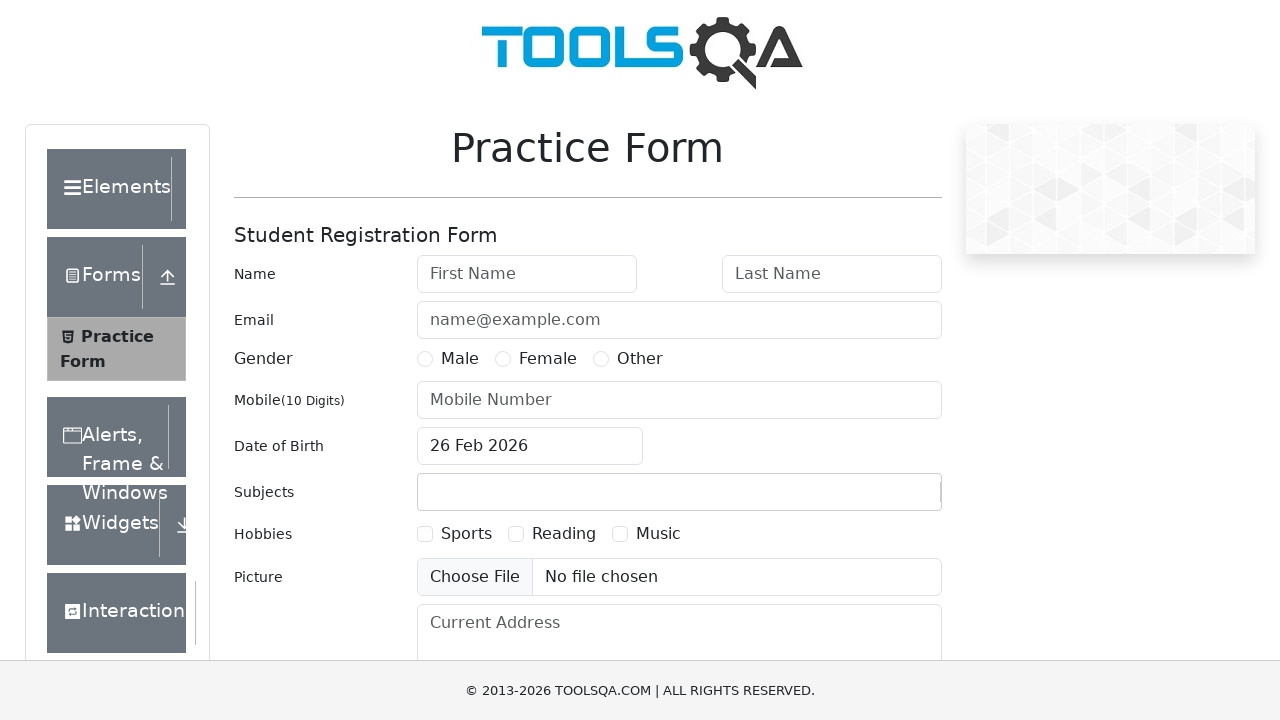

Located all label elements on the form
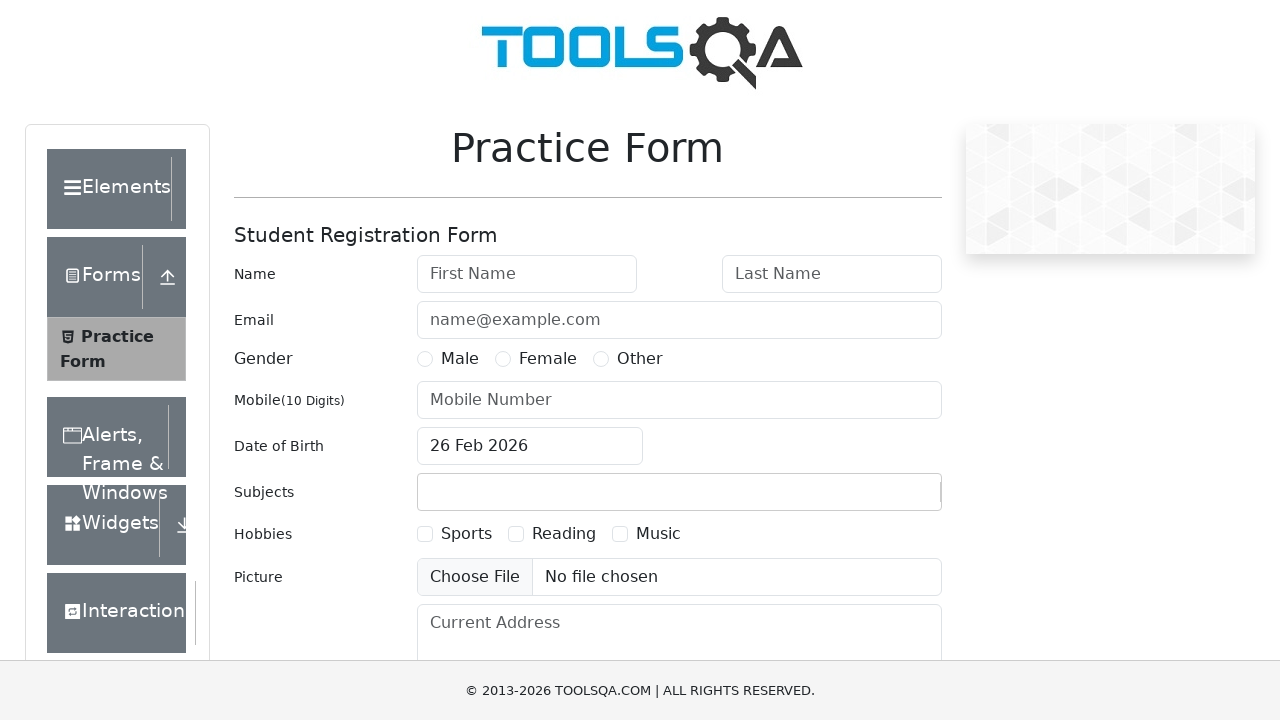

Verification complete: Required fields have asterisk indicators = False
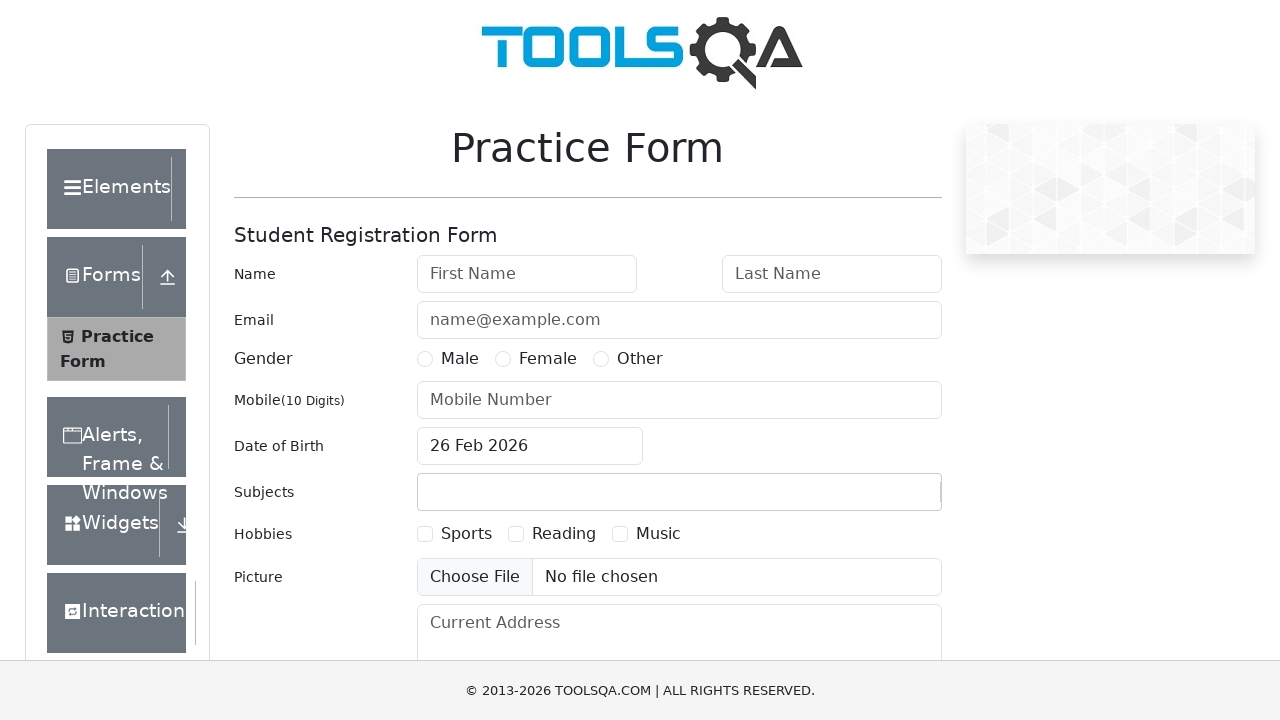

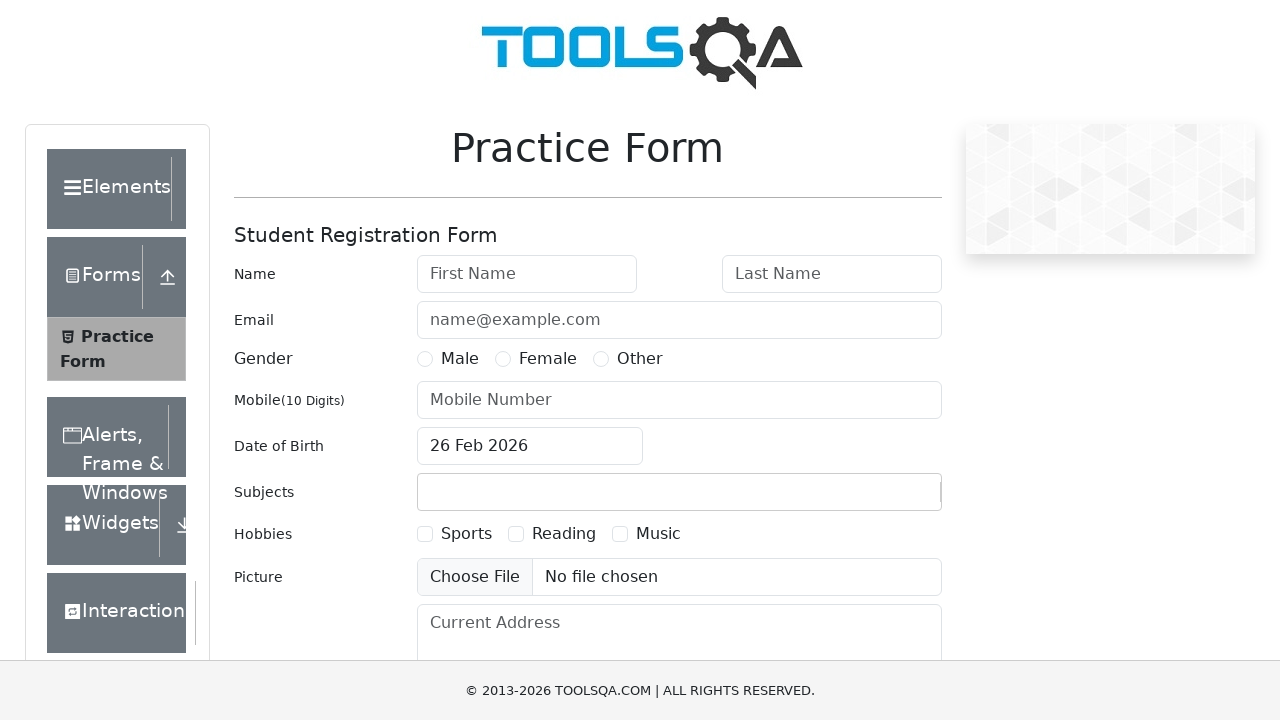